Tests sorting the "Due" column using semantic class attributes on a table with helpful markup

Starting URL: http://the-internet.herokuapp.com/tables

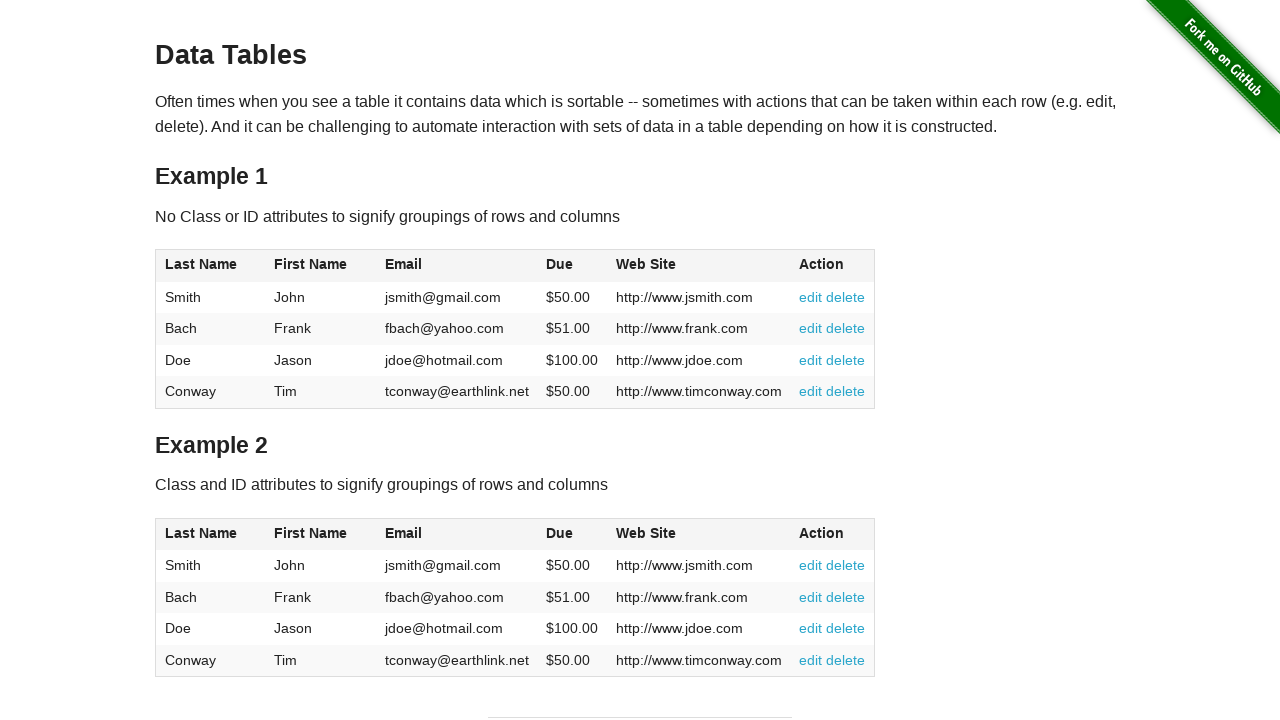

Clicked the 'Due' column header to sort by dues at (560, 533) on #table2 thead .dues
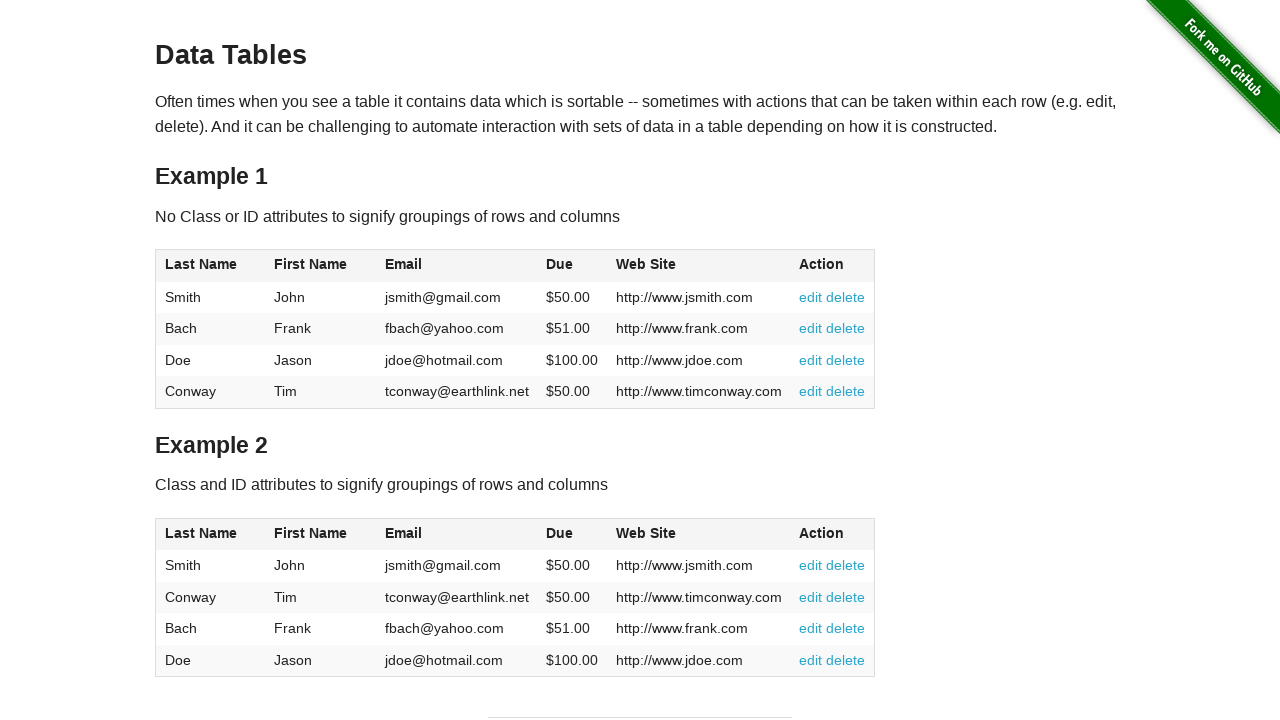

Due column values loaded in table body
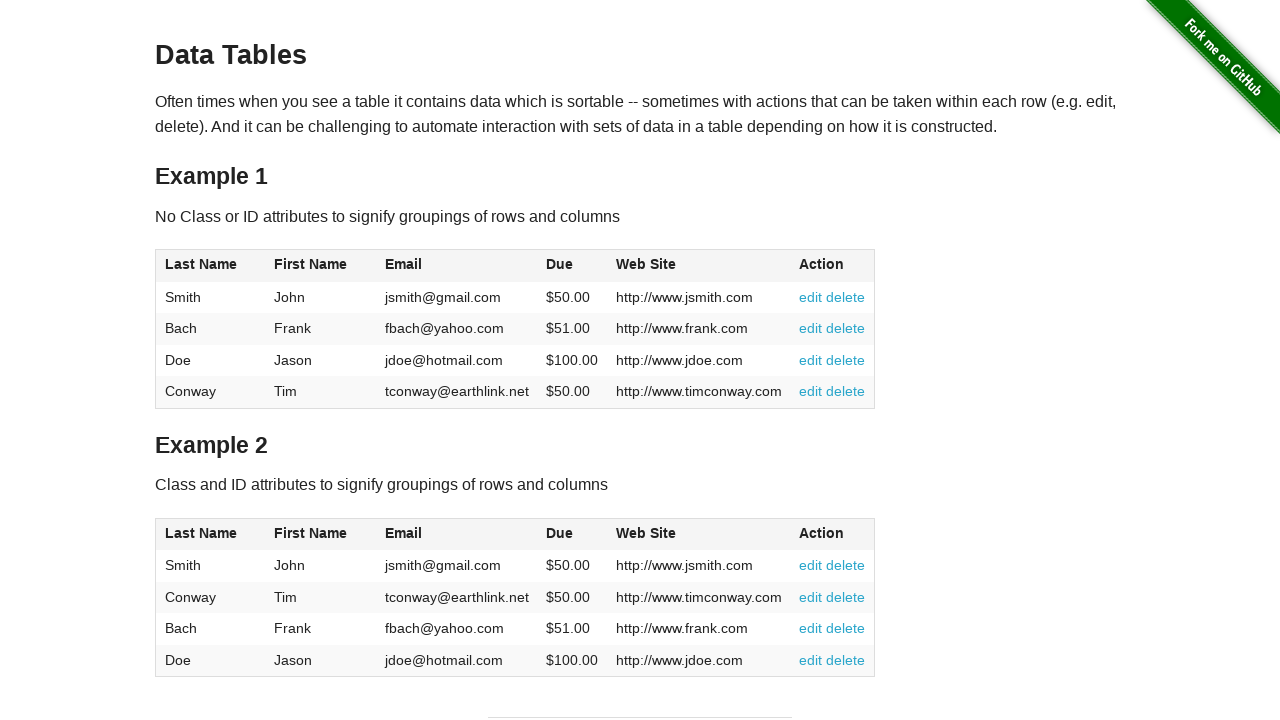

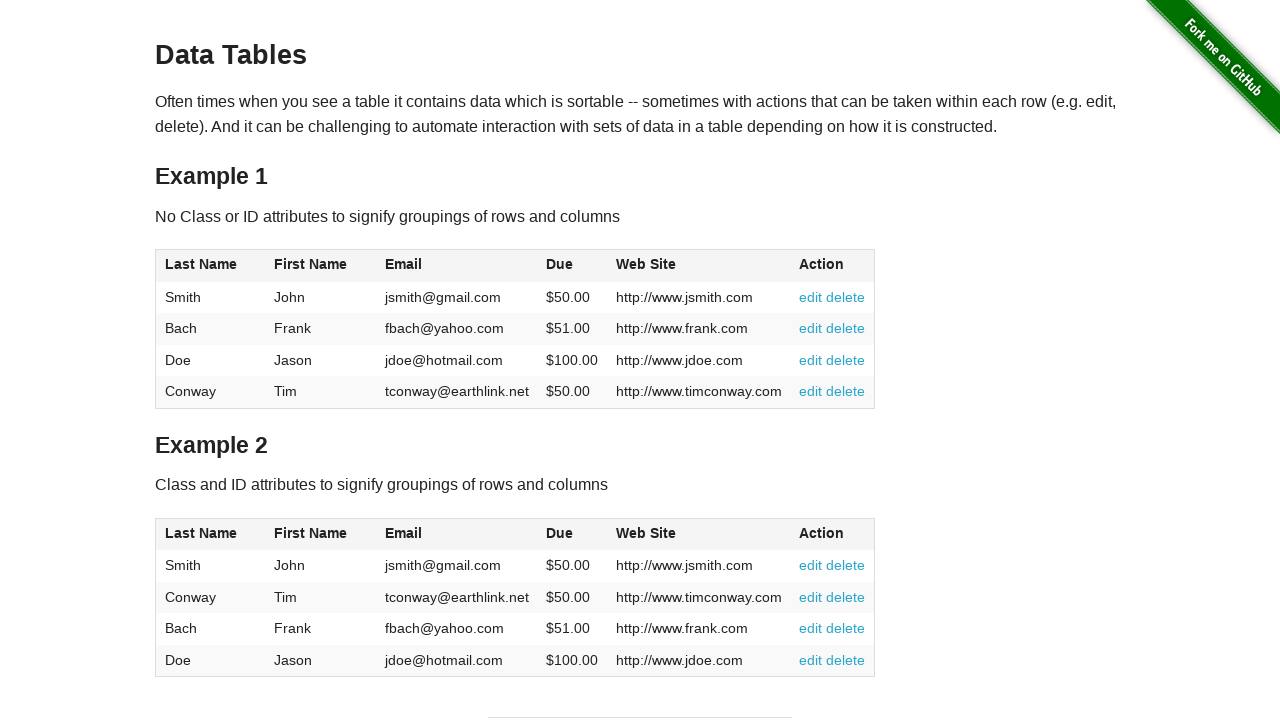